Tests editing a todo item by double-clicking and changing the text

Starting URL: https://demo.playwright.dev/todomvc

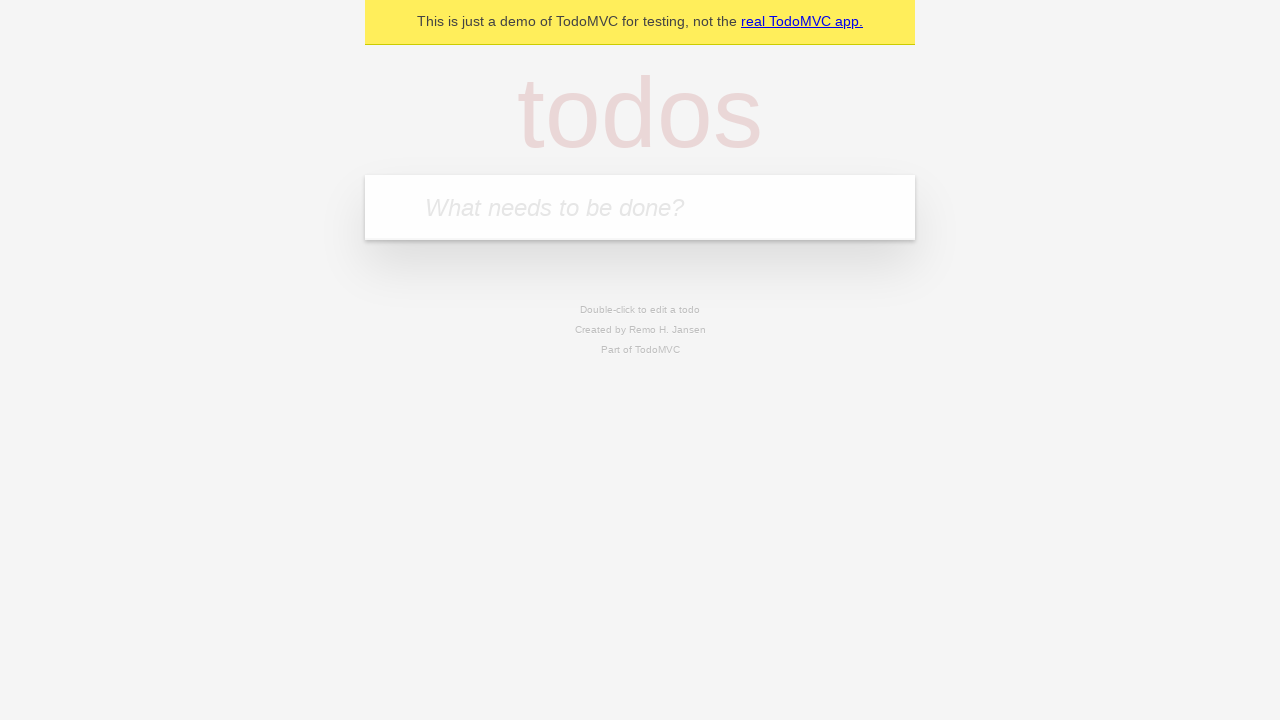

Filled todo input with 'buy some cheese' on internal:attr=[placeholder="What needs to be done?"i]
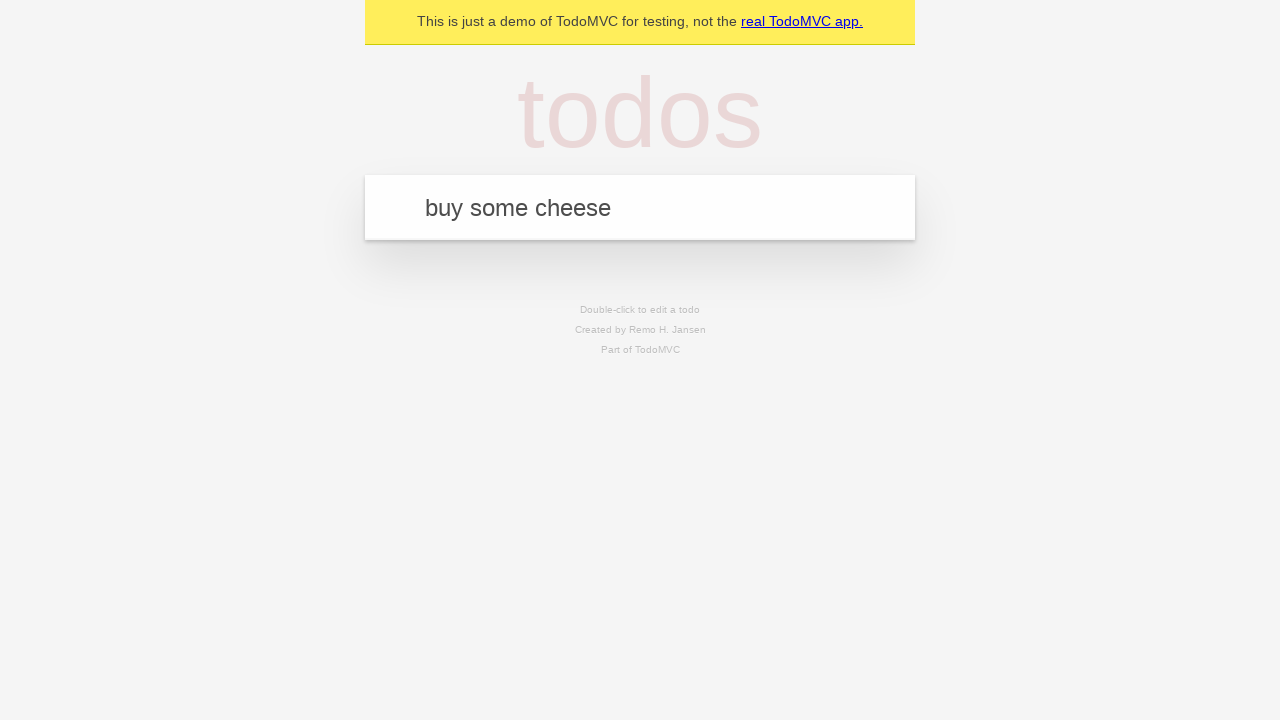

Pressed Enter to create first todo on internal:attr=[placeholder="What needs to be done?"i]
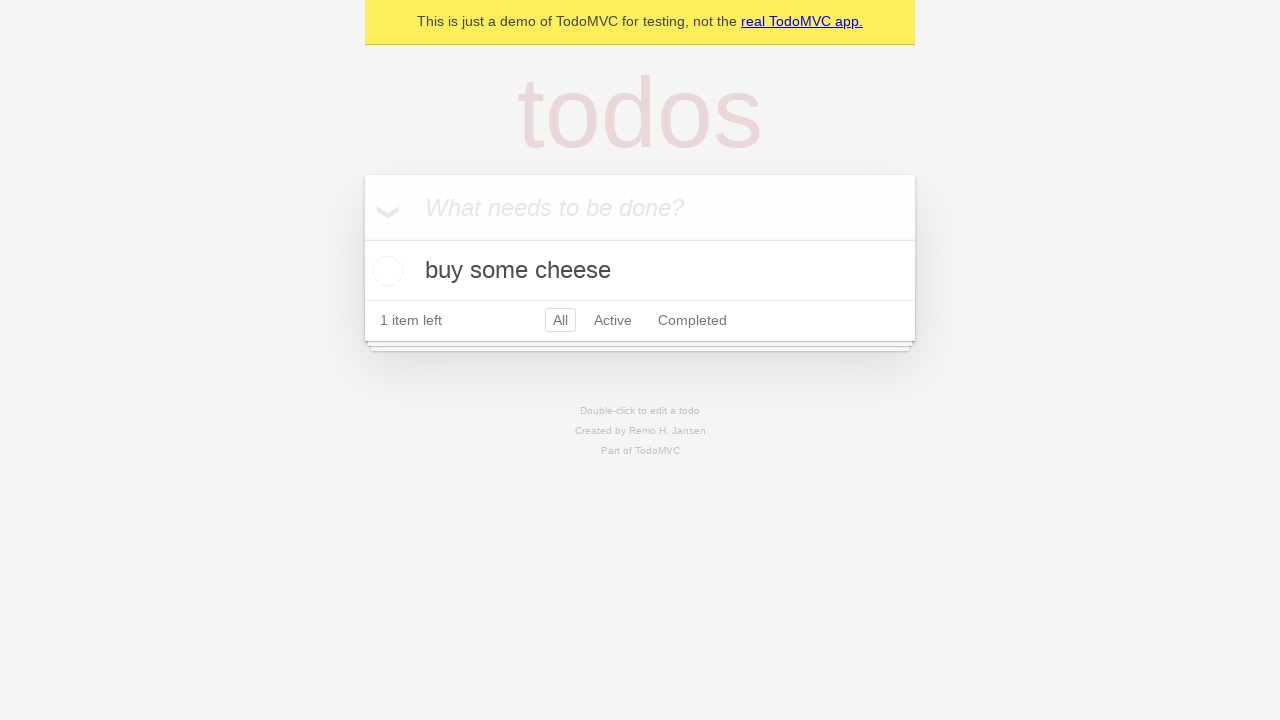

Filled todo input with 'feed the cat' on internal:attr=[placeholder="What needs to be done?"i]
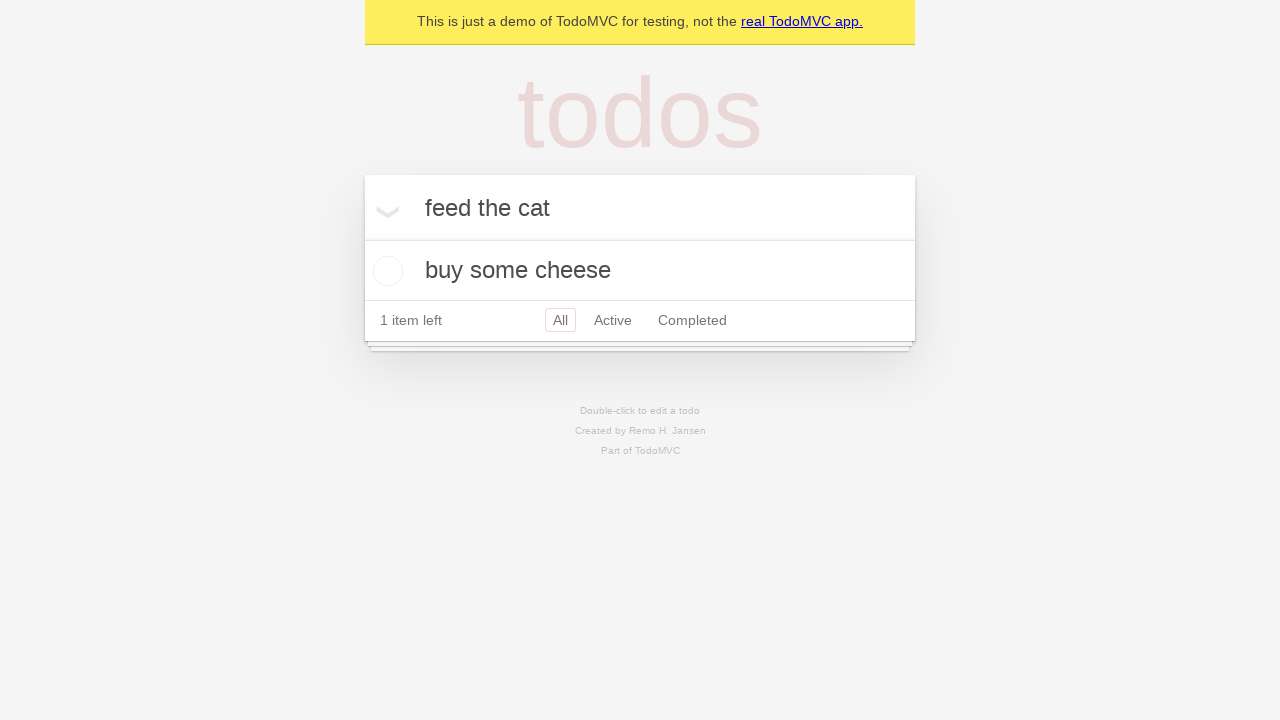

Pressed Enter to create second todo on internal:attr=[placeholder="What needs to be done?"i]
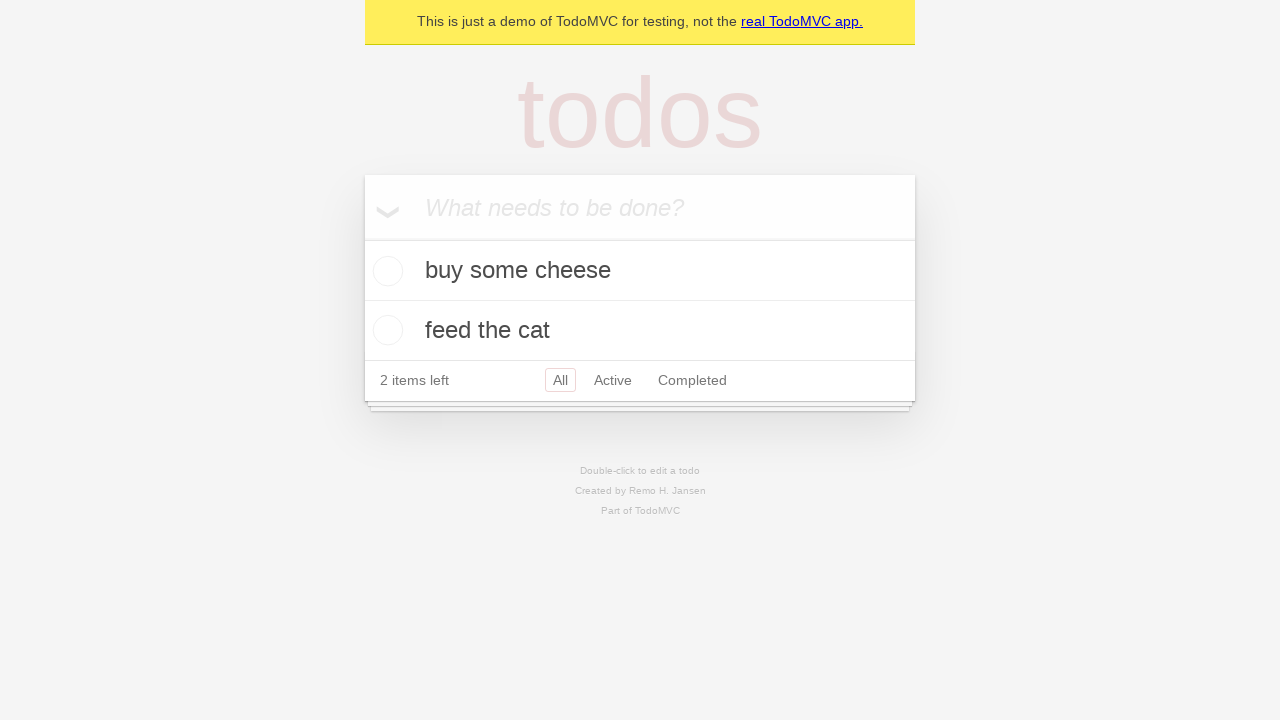

Filled todo input with 'book a doctors appointment' on internal:attr=[placeholder="What needs to be done?"i]
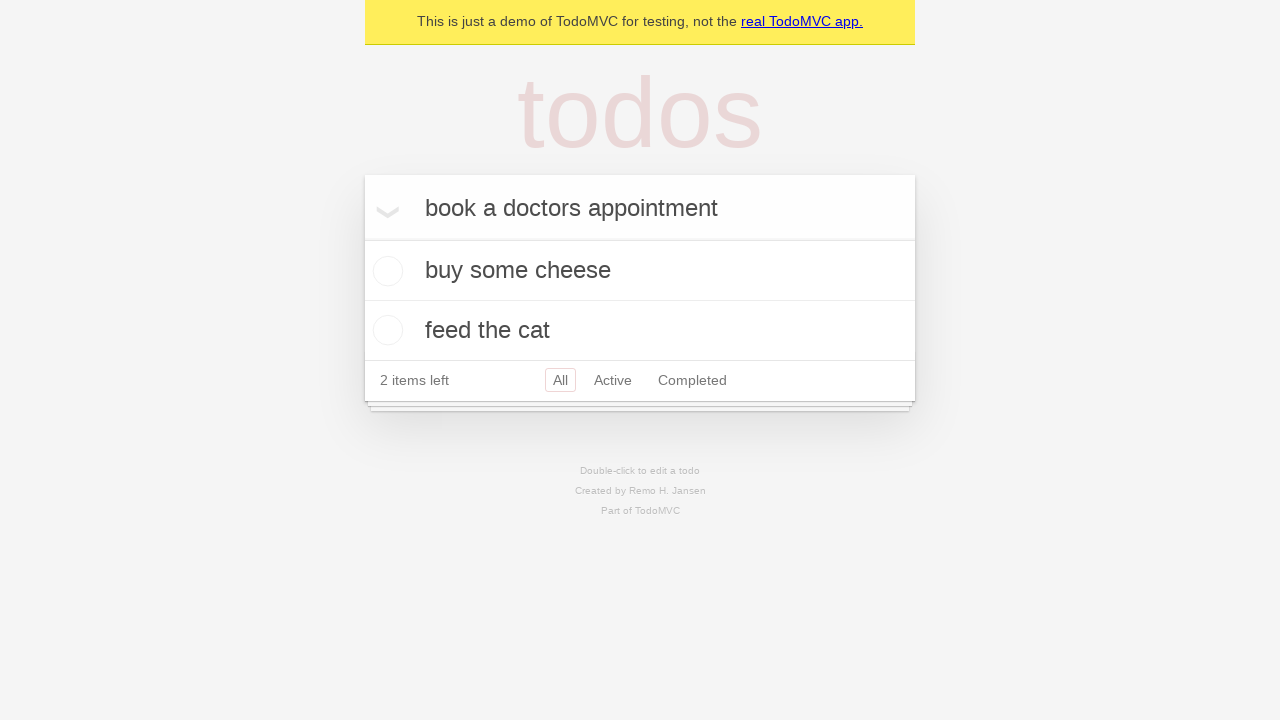

Pressed Enter to create third todo on internal:attr=[placeholder="What needs to be done?"i]
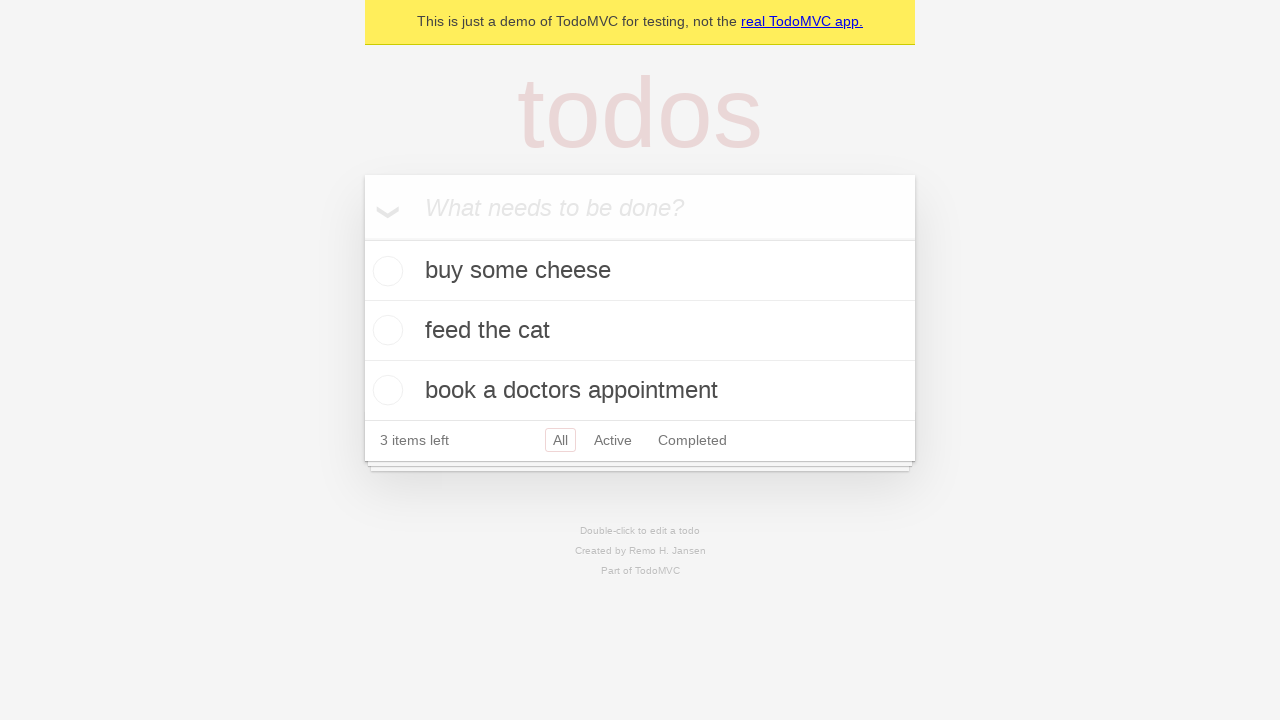

Double-clicked second todo item to enter edit mode at (640, 331) on [data-testid='todo-item'] >> nth=1
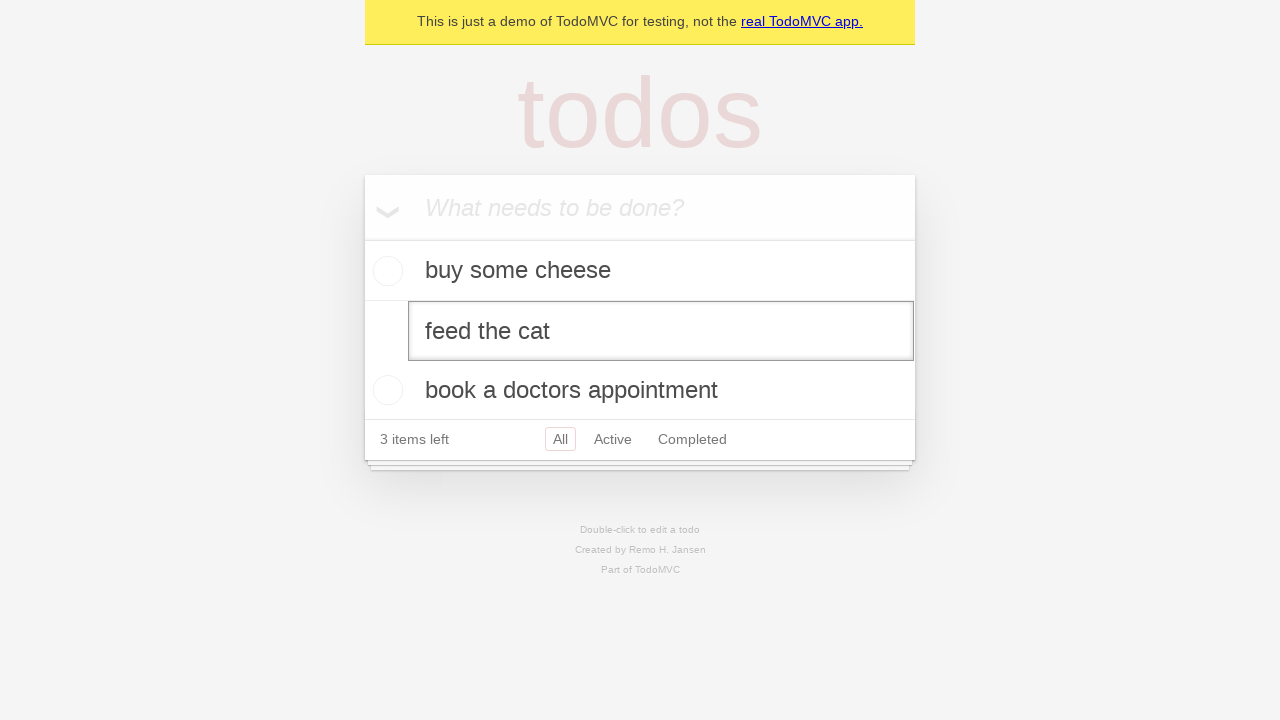

Changed todo text to 'buy some sausages' on [data-testid='todo-item'] >> nth=1 >> internal:role=textbox[name="Edit"i]
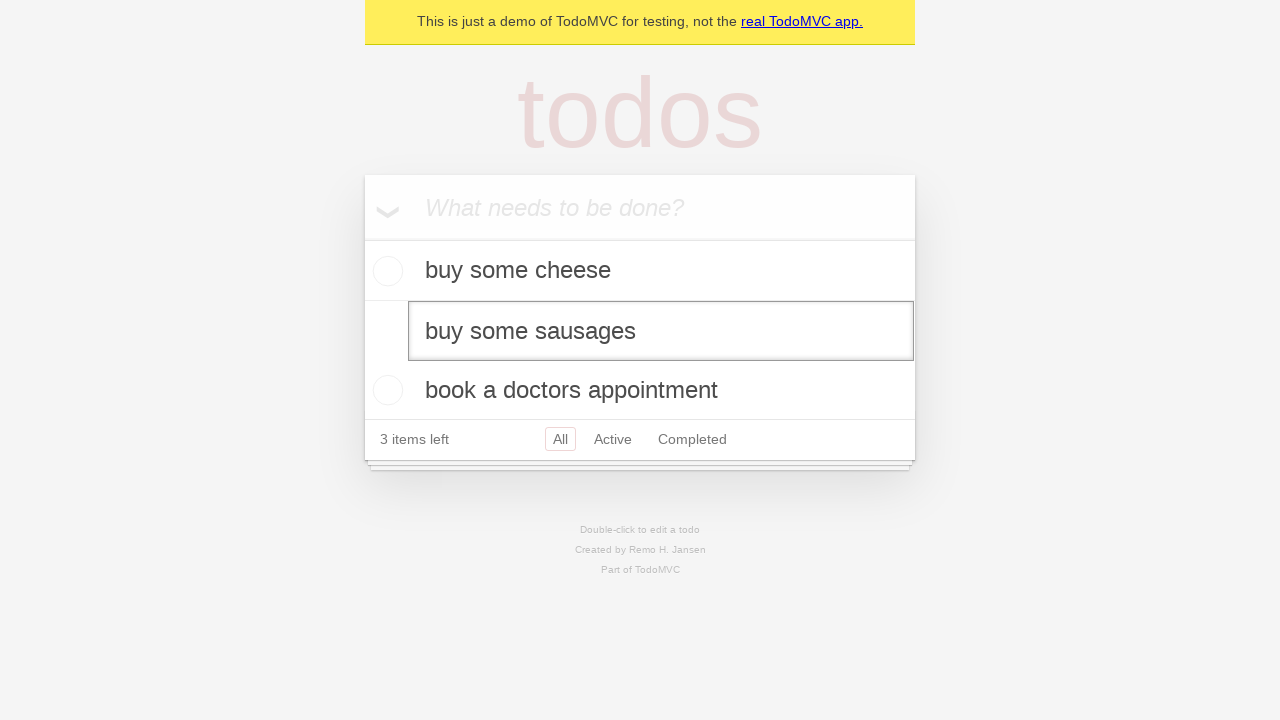

Pressed Enter to save edited todo item on [data-testid='todo-item'] >> nth=1 >> internal:role=textbox[name="Edit"i]
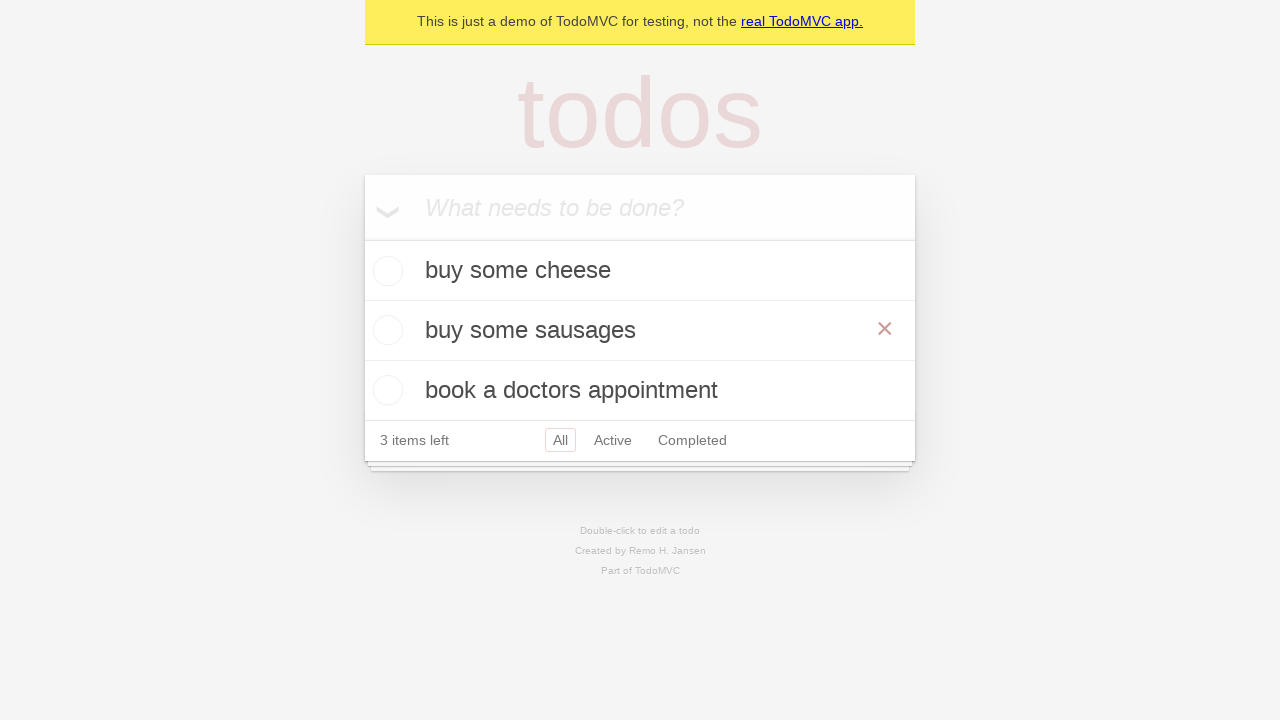

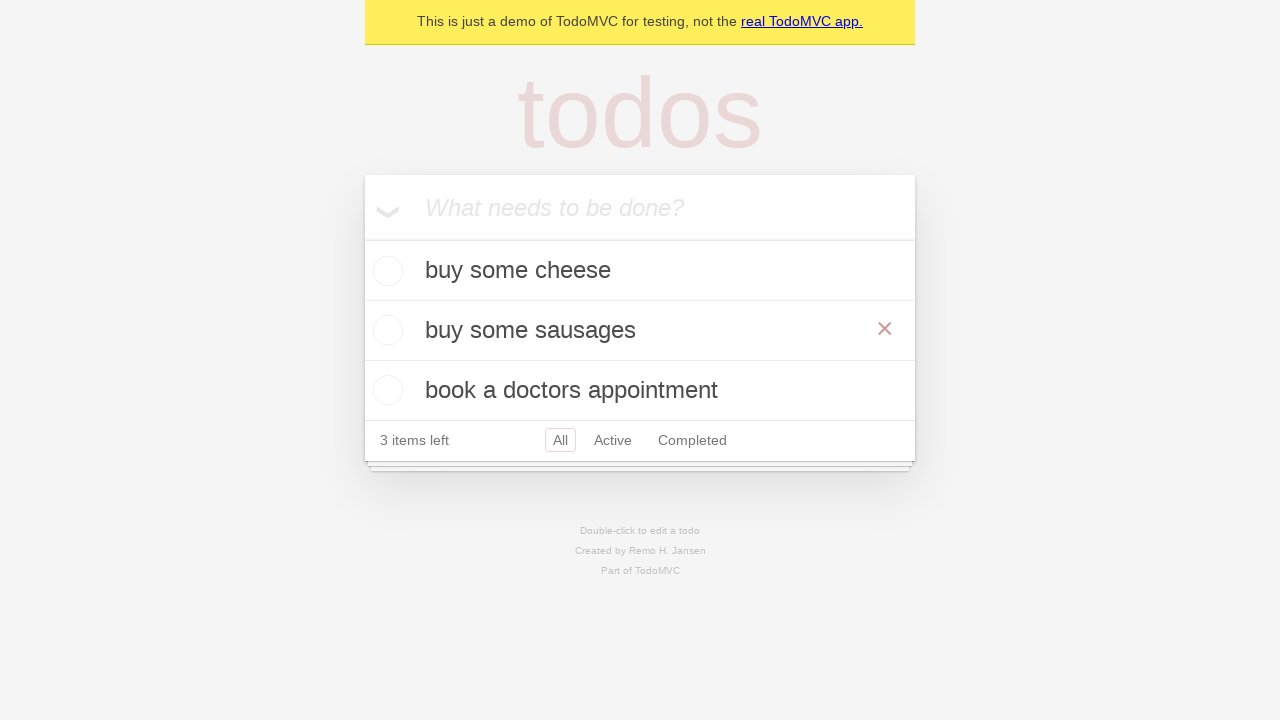